Tests iframe handling and multi-select dropdown functionality by switching to an iframe, selecting multiple options (Audi and Volvo) from a dropdown, verifying selections, and then deselecting them.

Starting URL: https://www.w3schools.com/html/tryit.asp?filename=tryhtml_elem_select_multiple

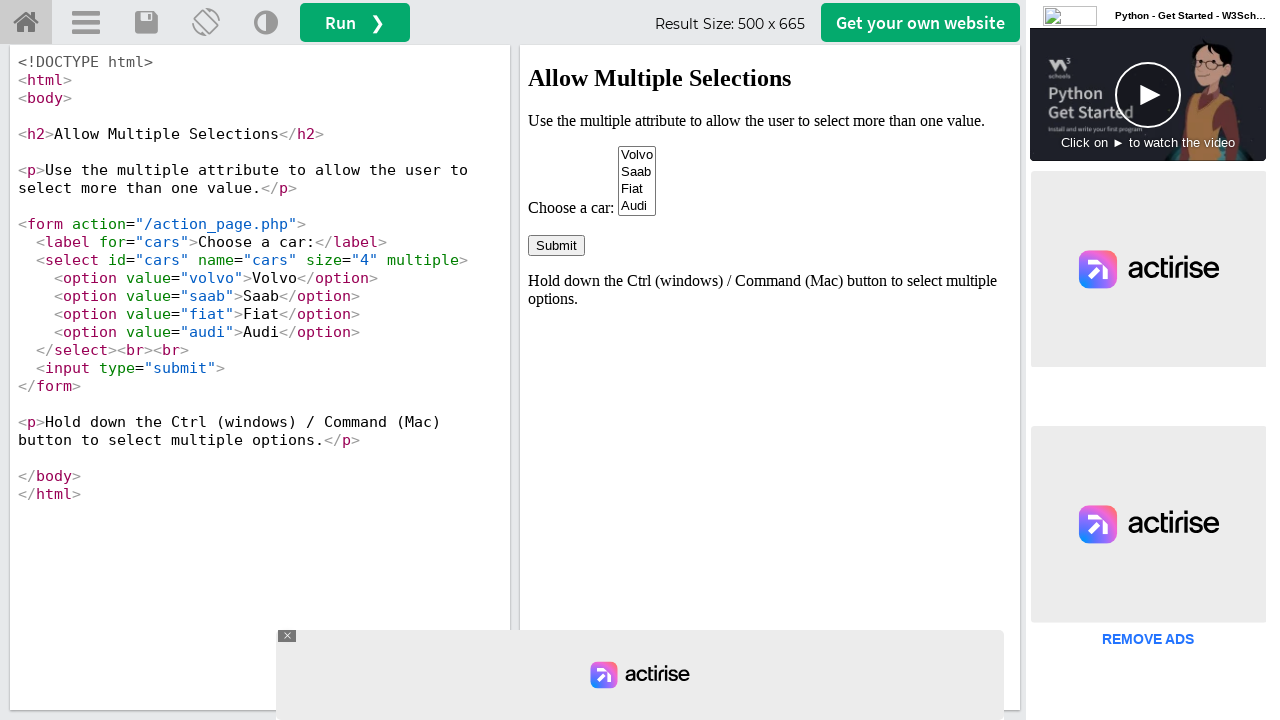

Located iframe with id 'iframeResult'
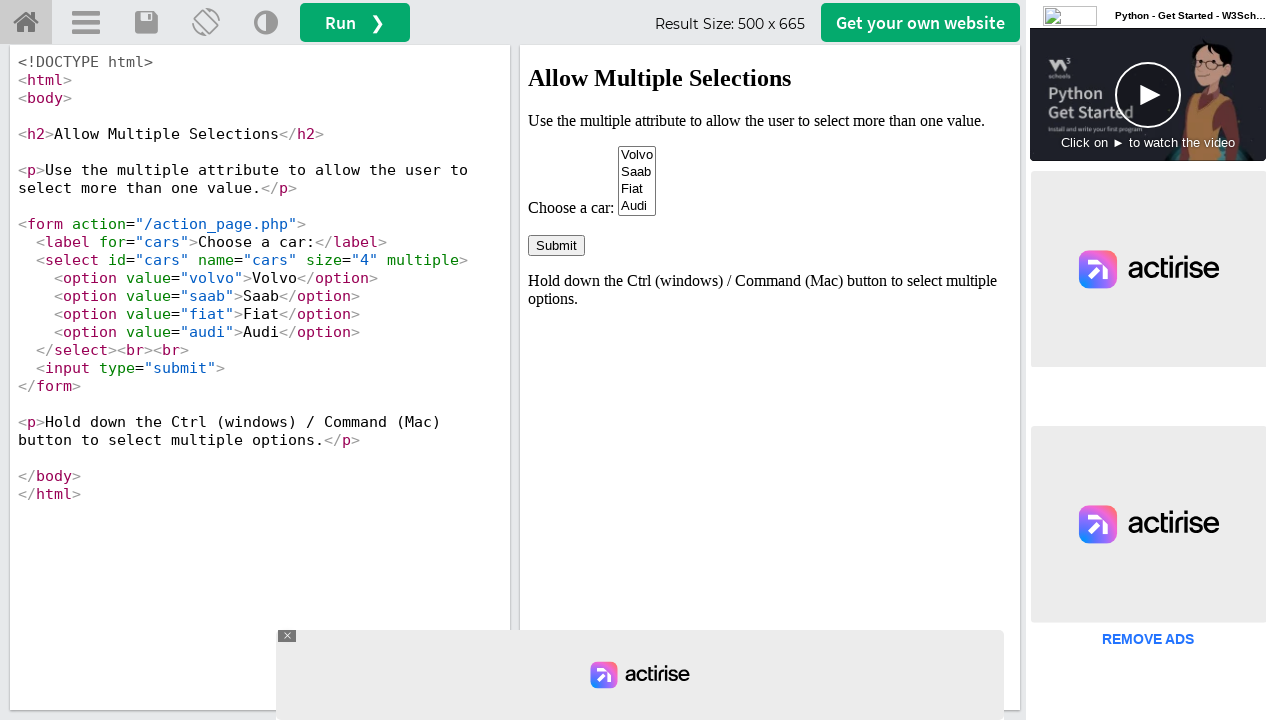

Located multi-select dropdown with id 'cars' in iframe
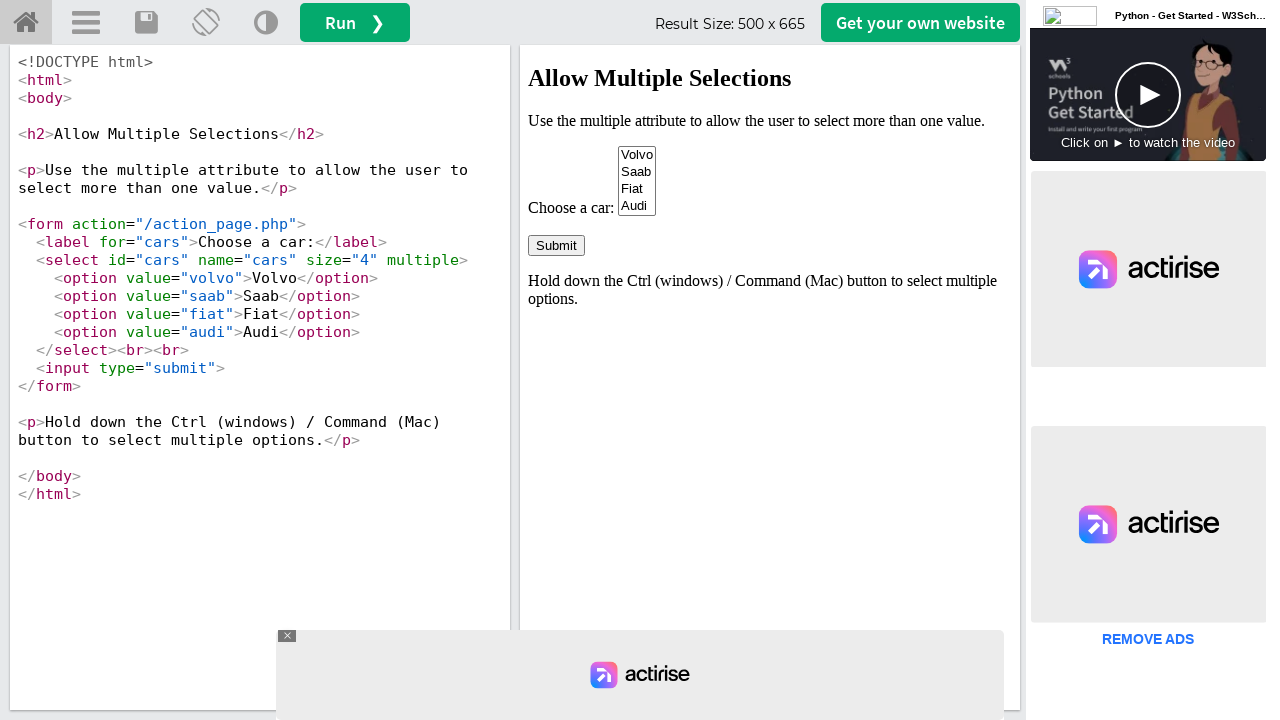

Selected 'Audi' option from multi-select dropdown on #iframeResult >> internal:control=enter-frame >> #cars
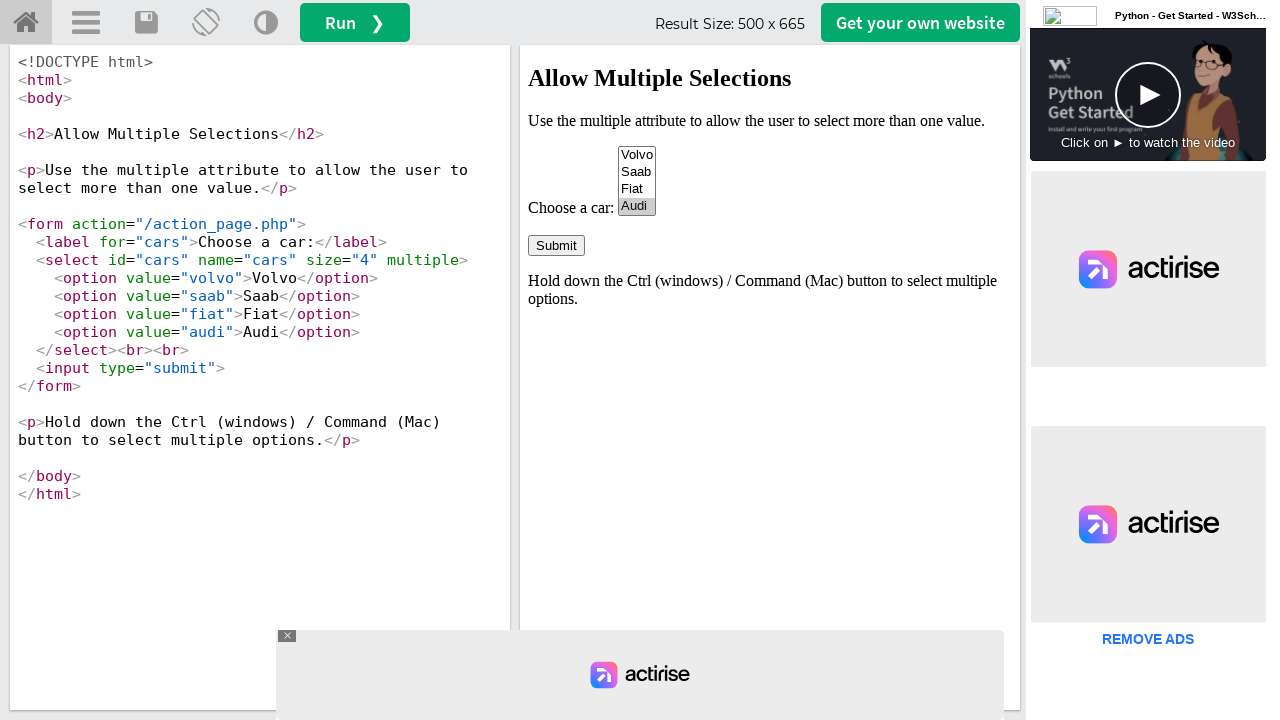

Selected both 'Audi' and 'Volvo' options from multi-select dropdown on #iframeResult >> internal:control=enter-frame >> #cars
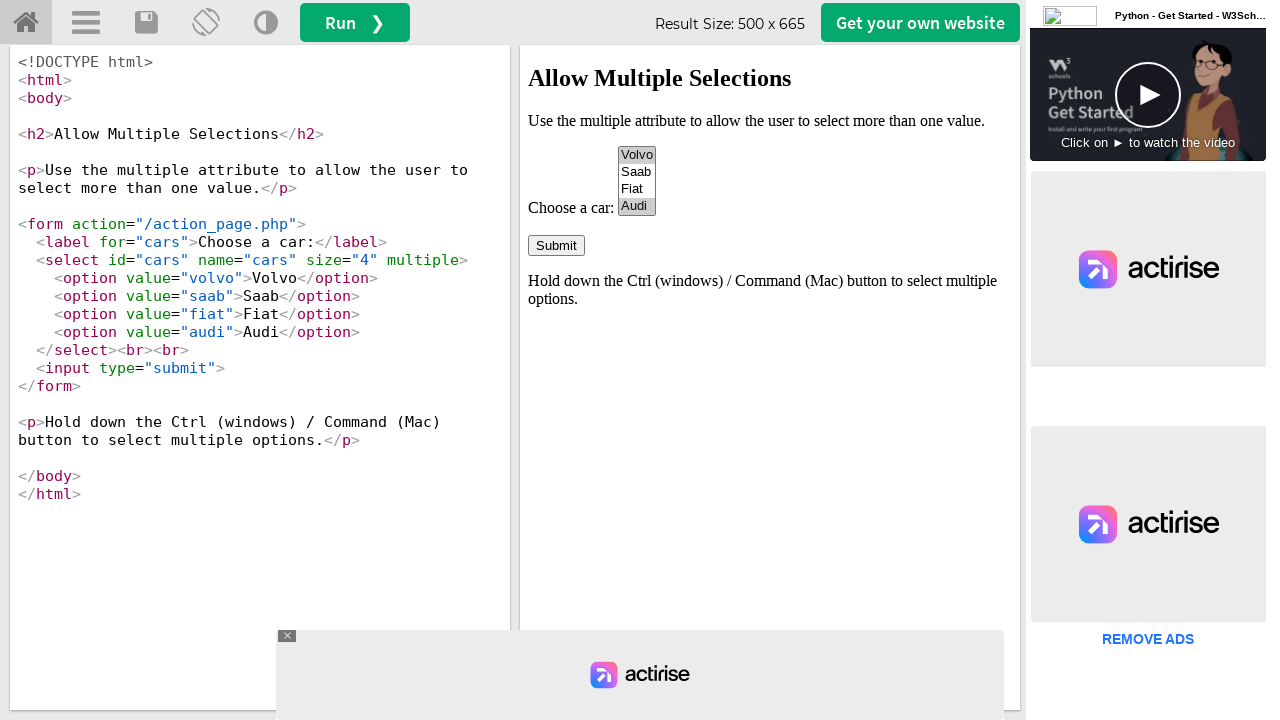

Waited 2 seconds to observe the selections
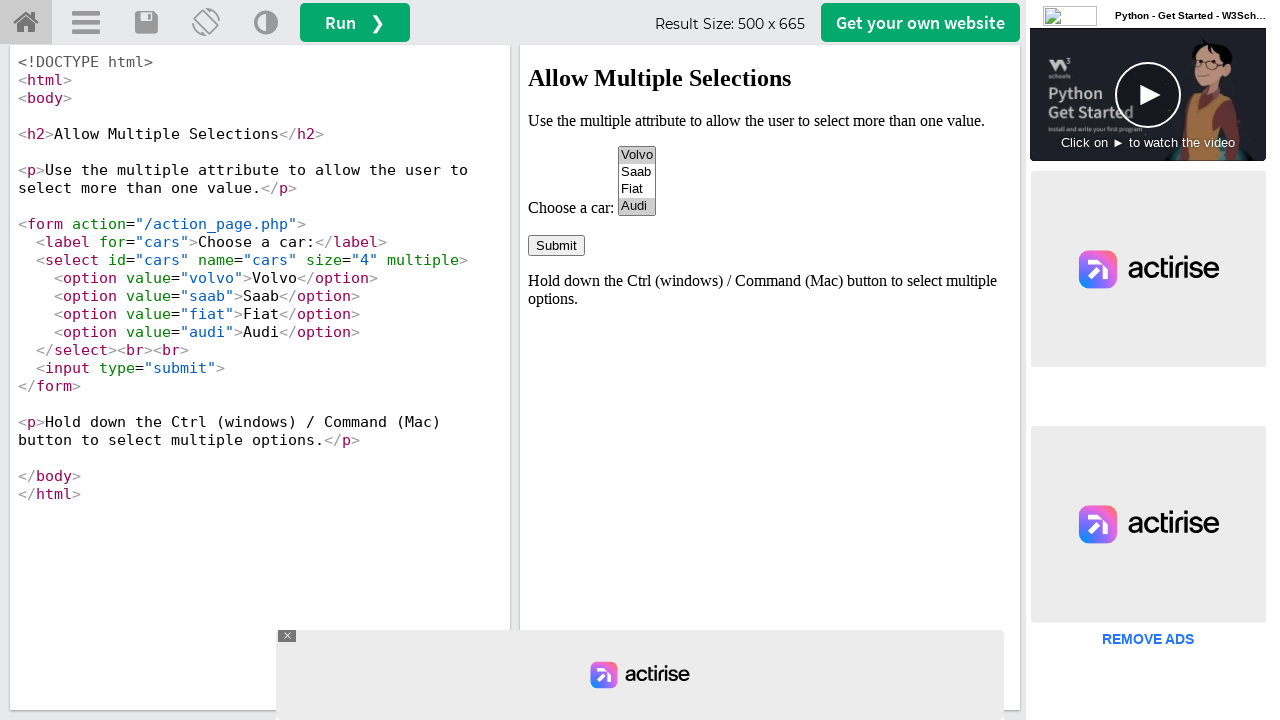

Deselected all options by clearing selections on #iframeResult >> internal:control=enter-frame >> #cars
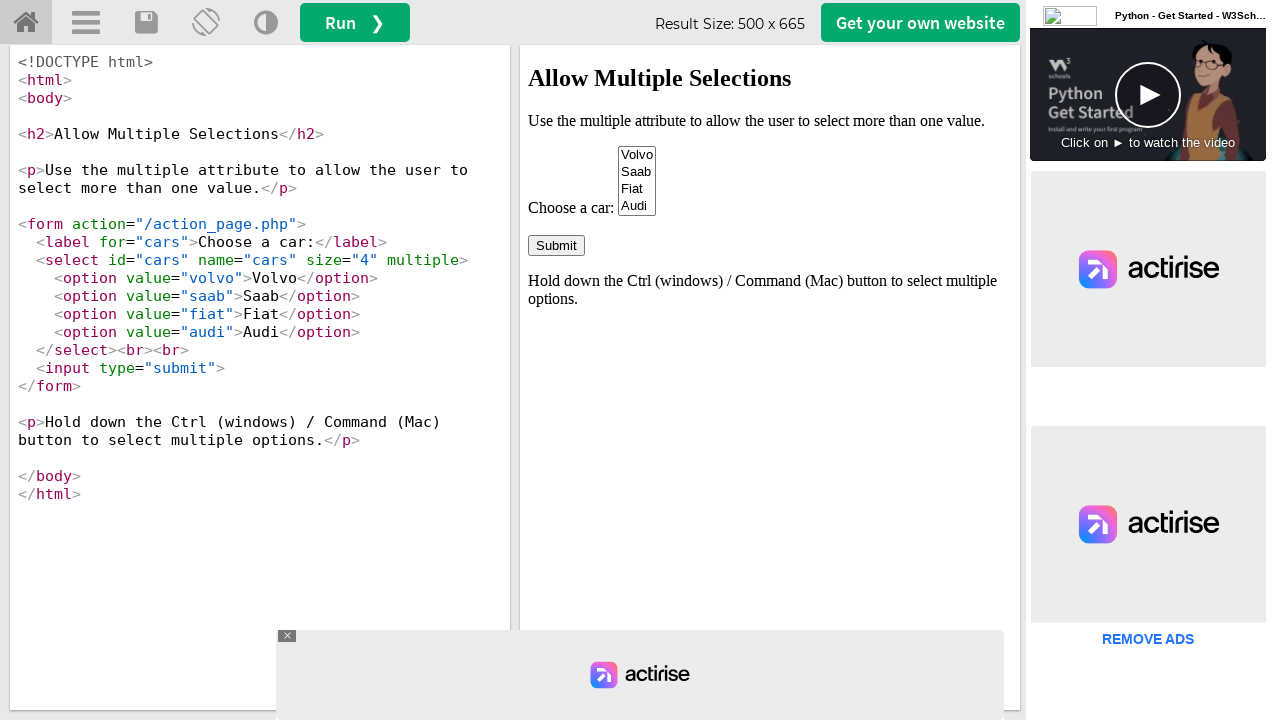

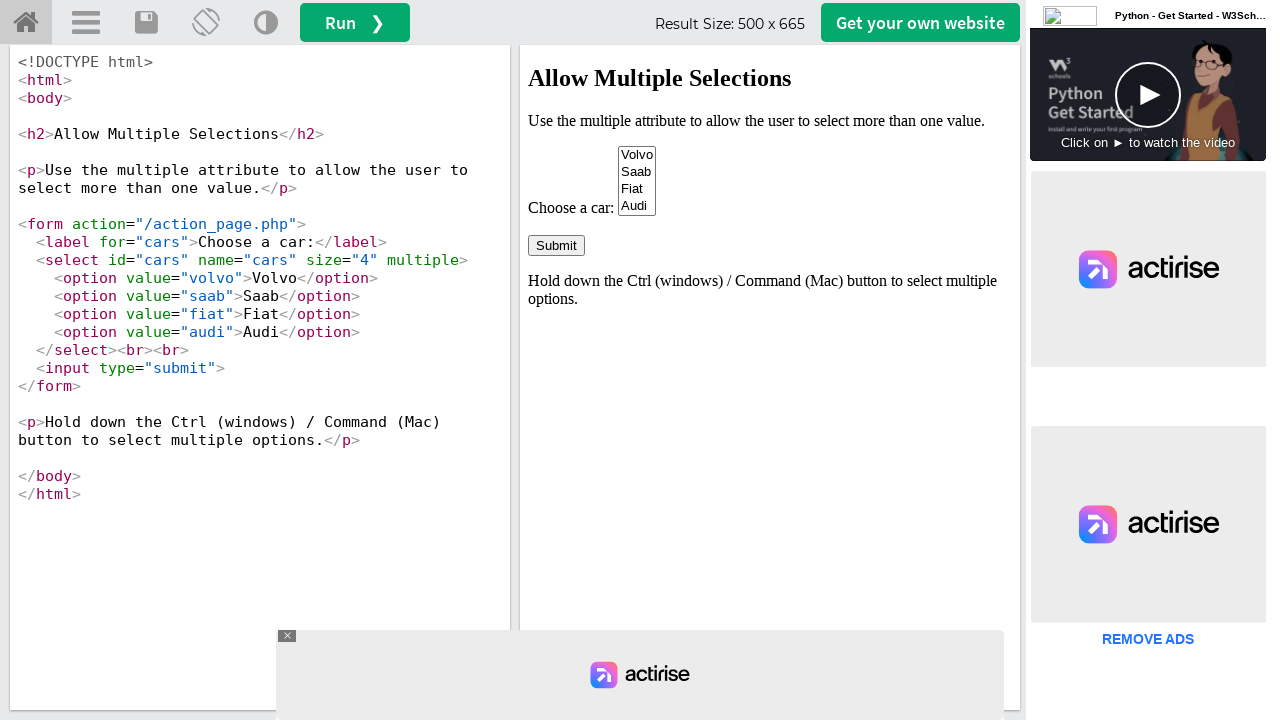